Navigates to a Nurikabe puzzle page with a specific size/difficulty setting and waits for the puzzle board to load with its cell elements.

Starting URL: https://www.puzzle-nurikabe.com/?size=8

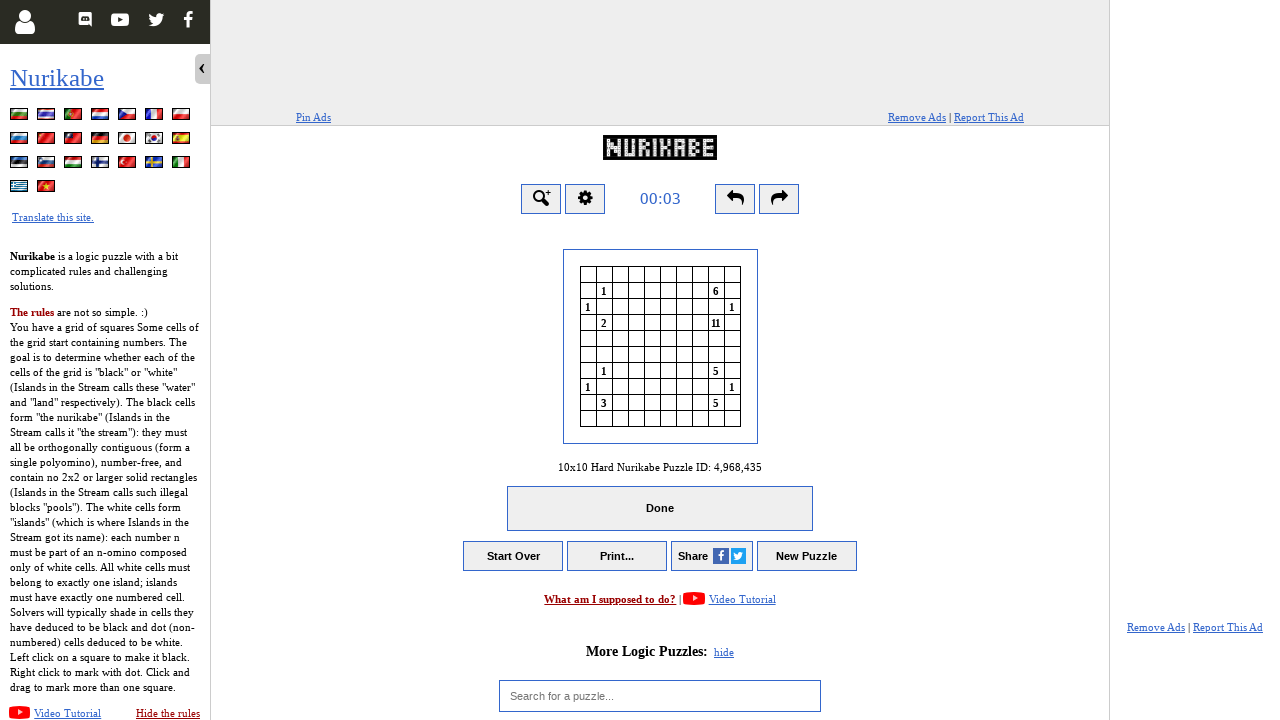

Navigated to Nurikabe puzzle page with size 8 setting
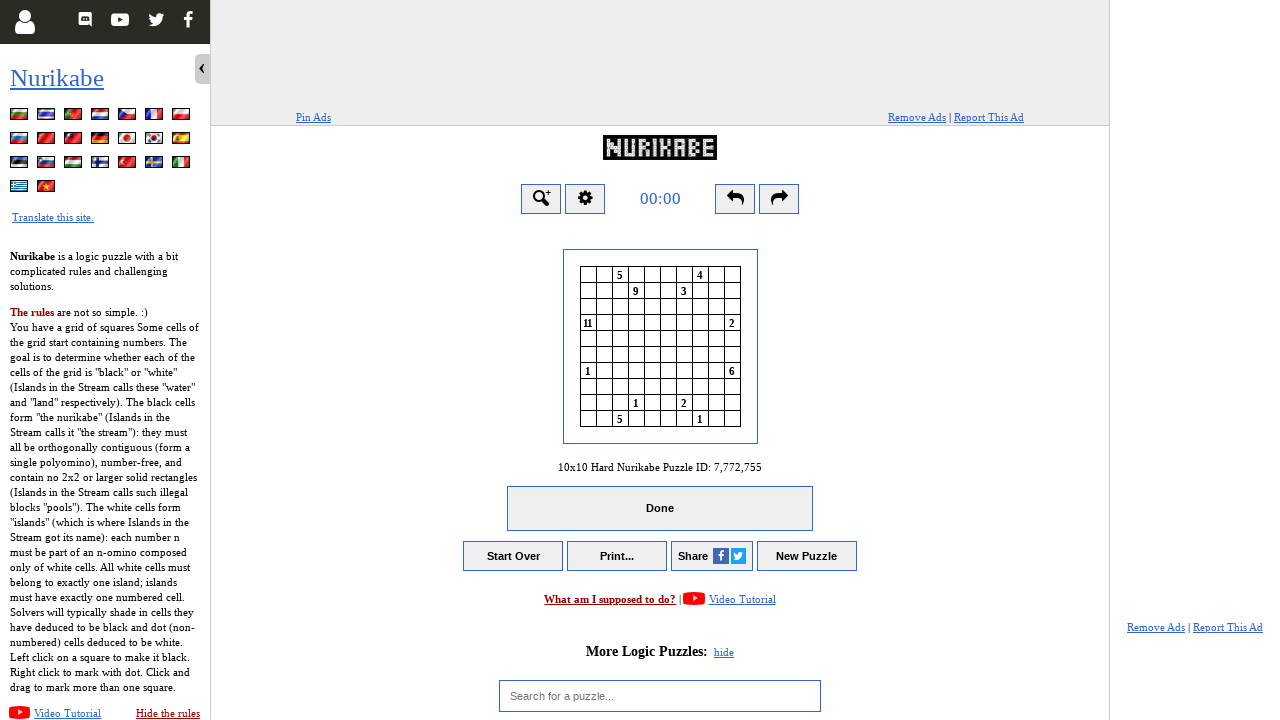

Puzzle board loaded successfully
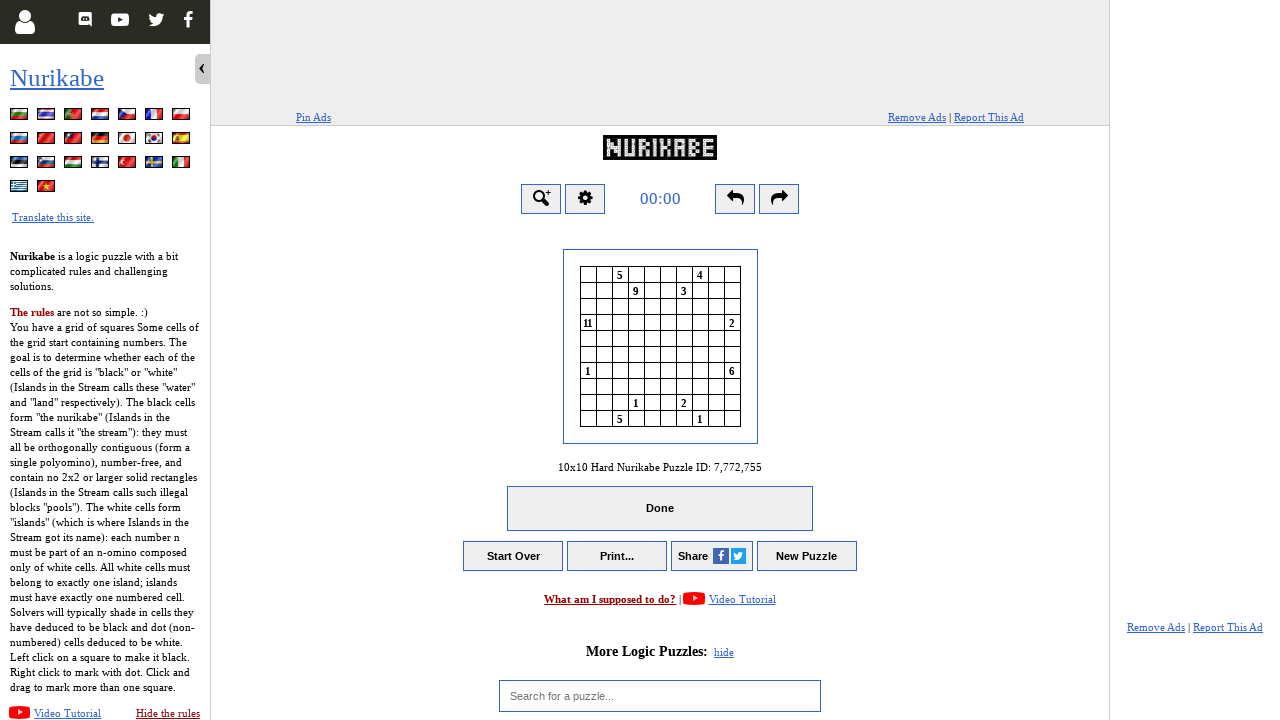

Cell elements verified as present on the puzzle board
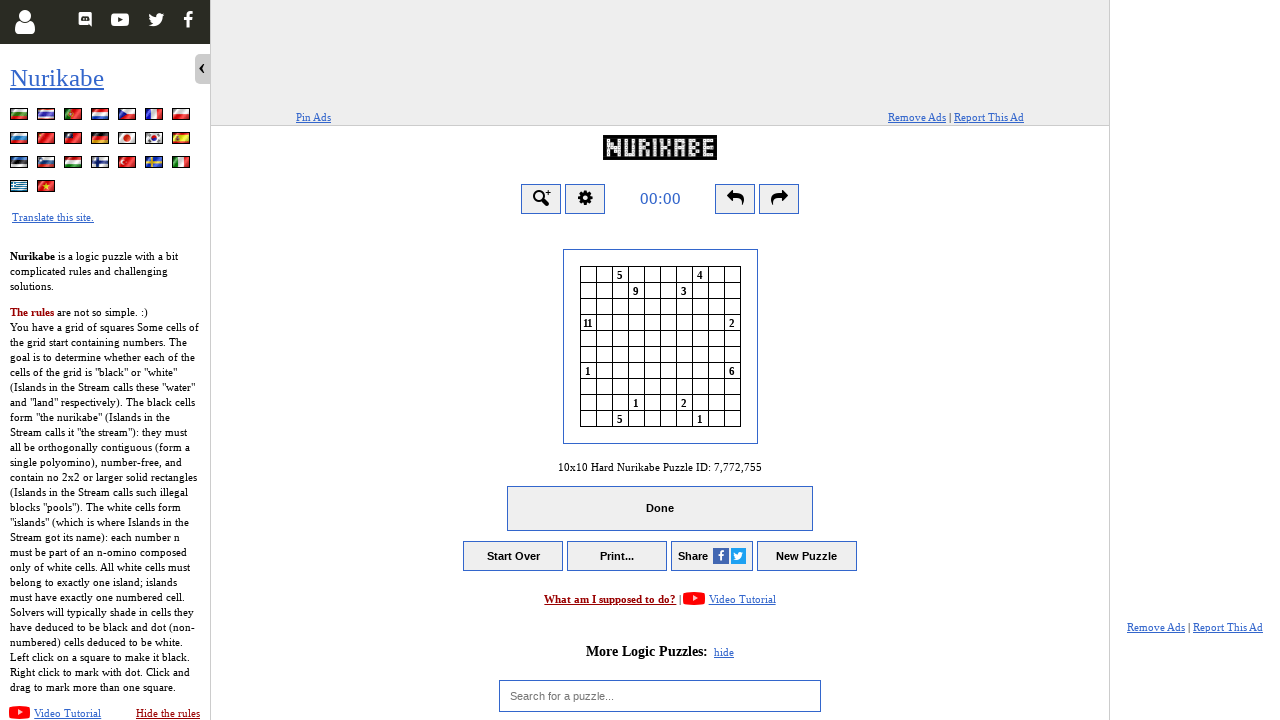

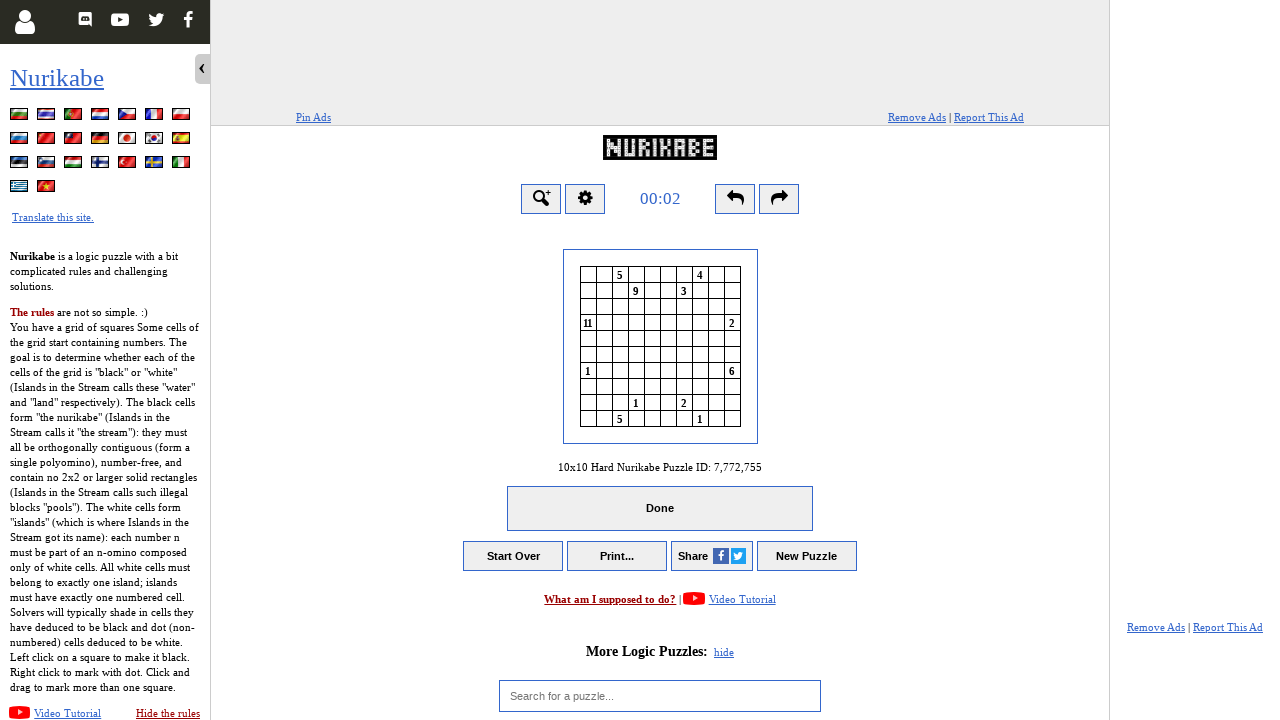